Tests a pizza order form by filling customer information, selecting delivery options, applying a coupon code from an iframe, and submitting the order

Starting URL: http://atidcollege.co.il/Xamples/pizza/

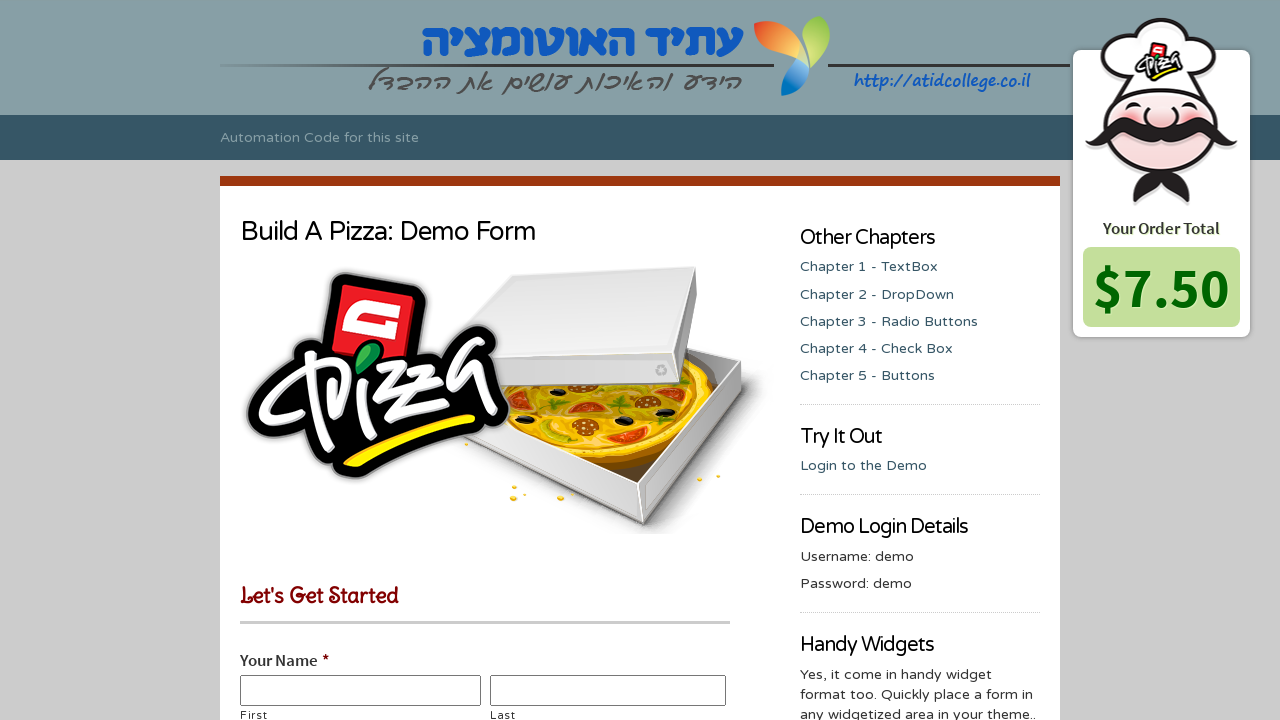

Retrieved initial price from form
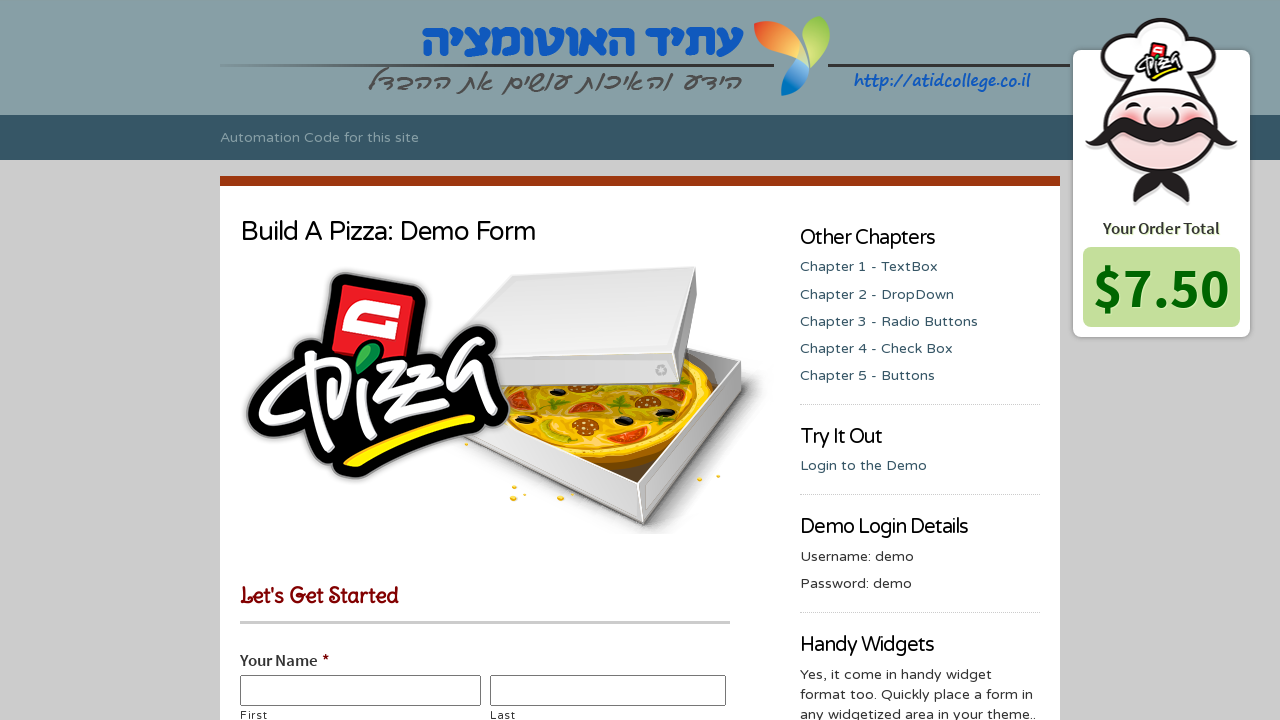

Verified initial price is $7.50
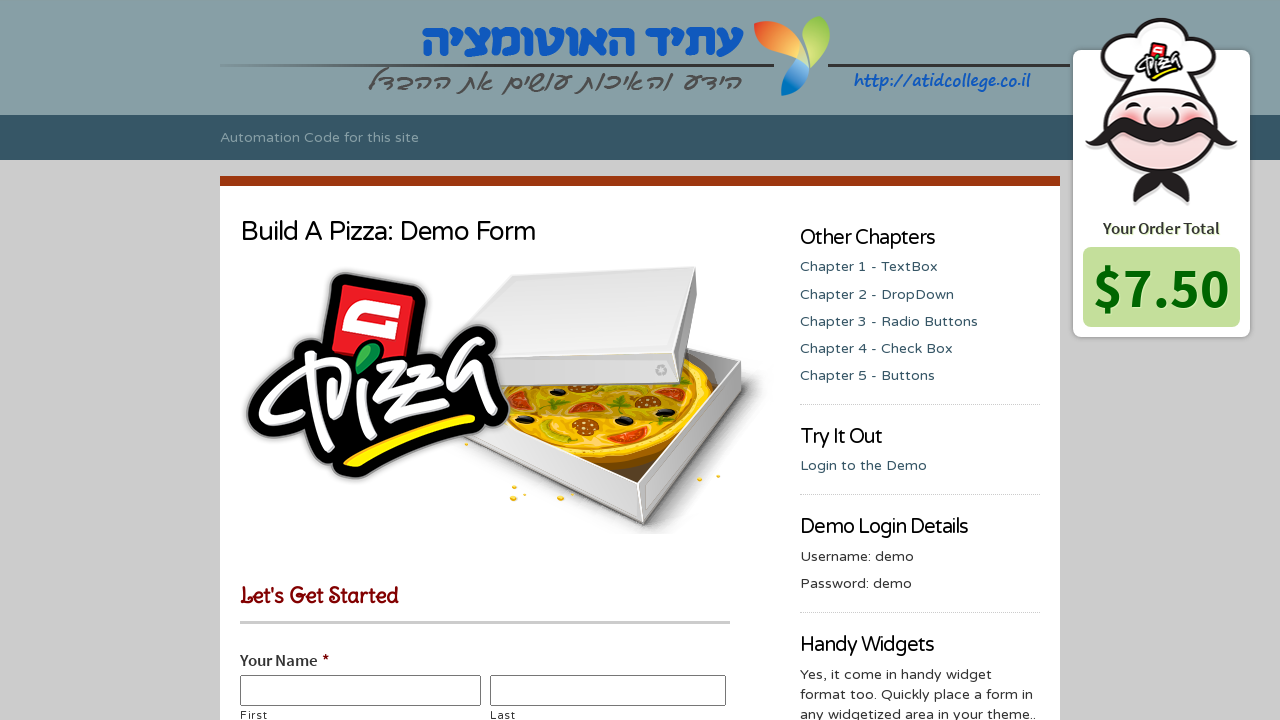

Filled first name field with 'Ronit' on #input_5_22_3
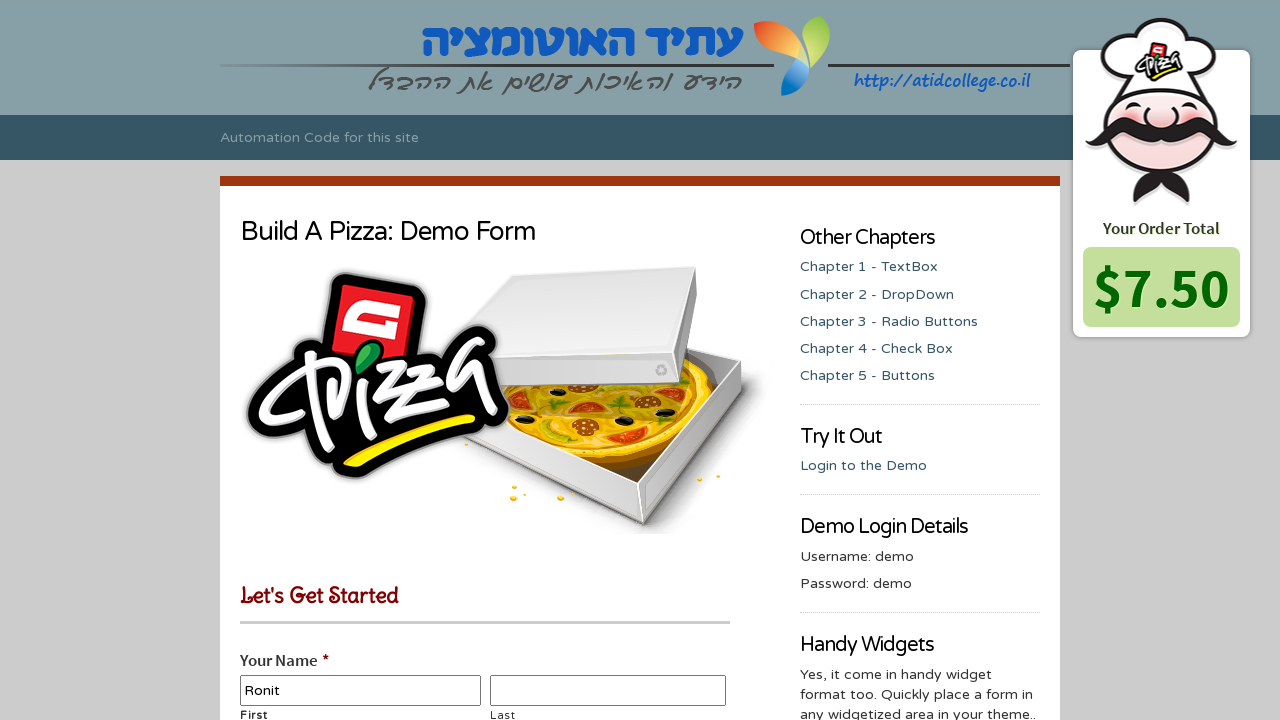

Filled last name field with 'Hamermesh' on #input_5_22_6
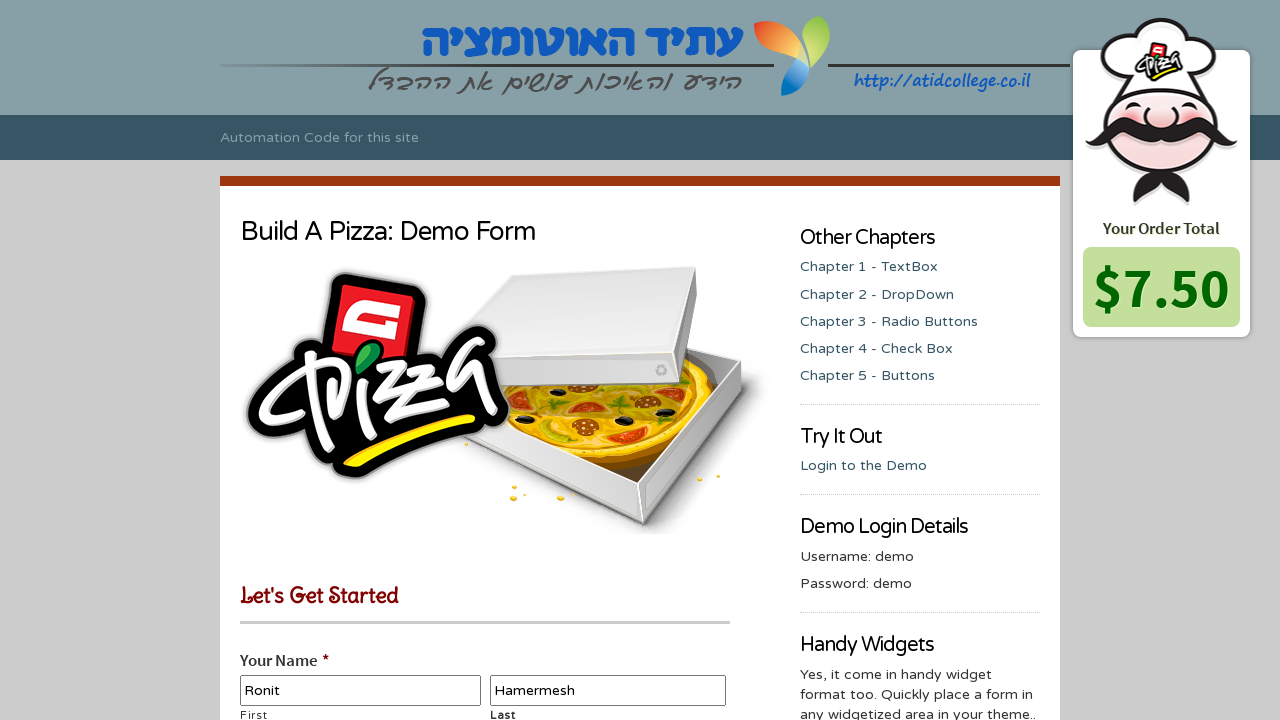

Selected delivery option from dropdown on #input_5_21
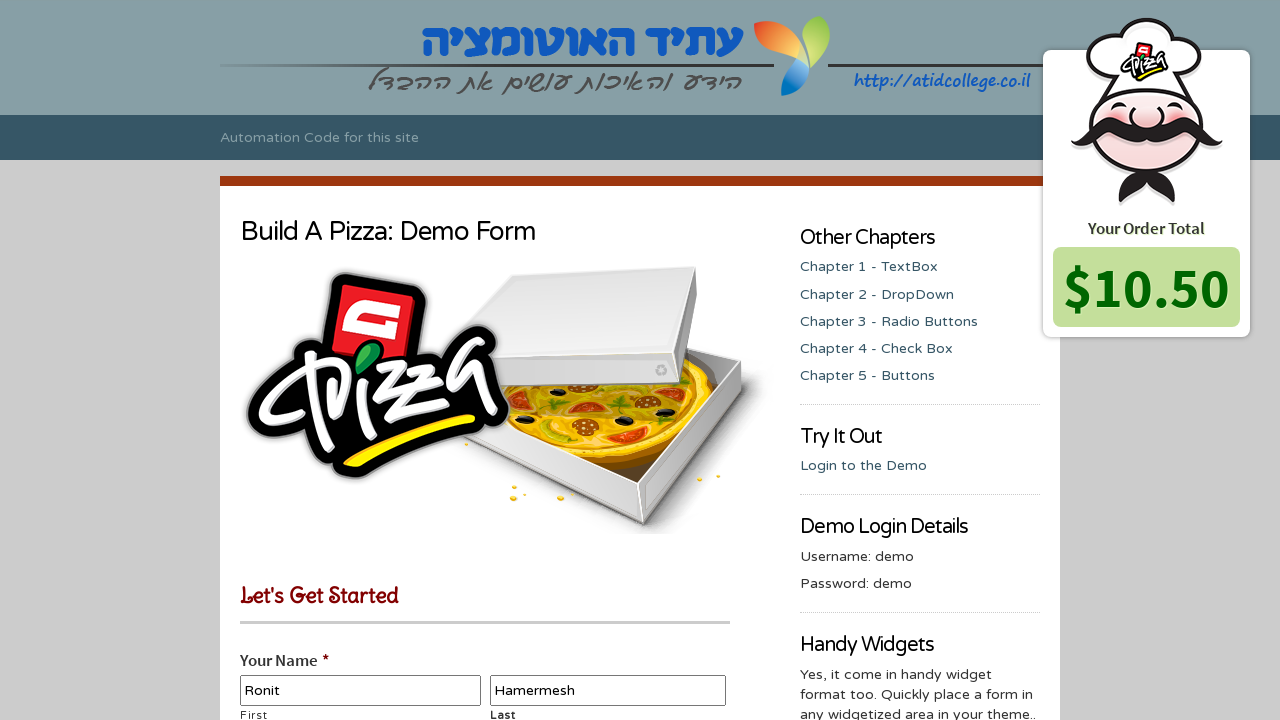

Retrieved updated price from form
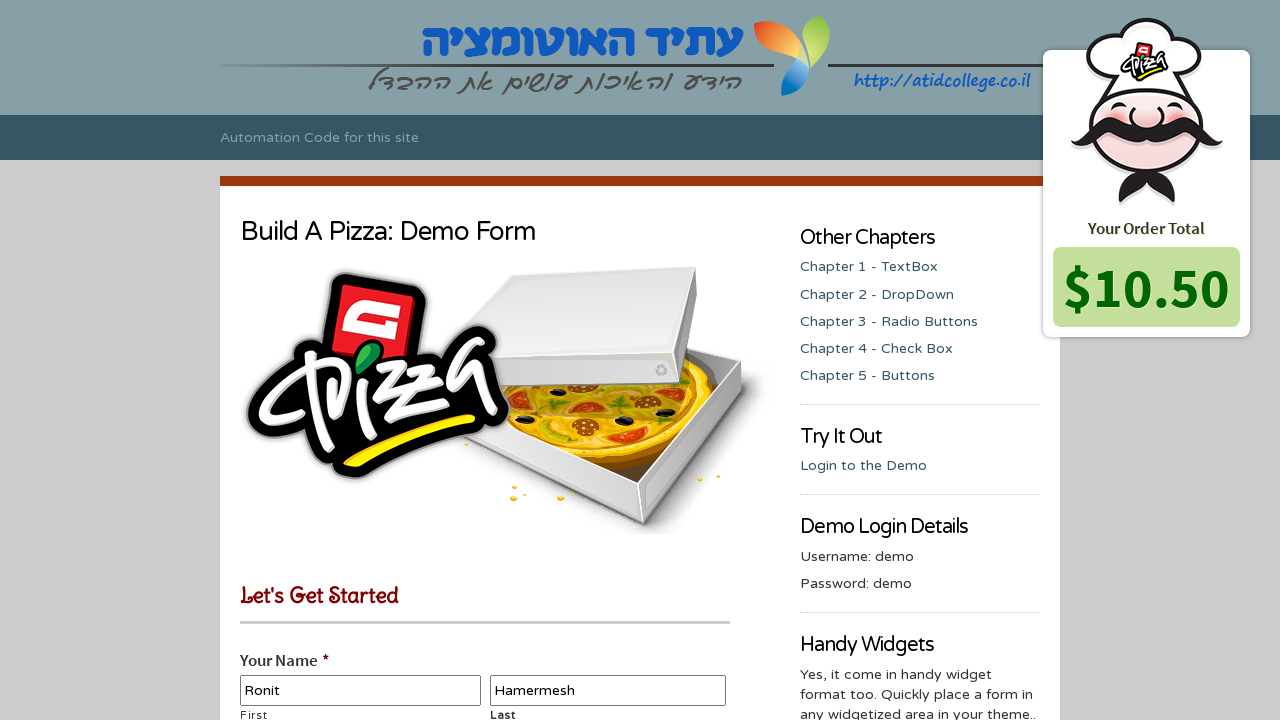

Verified price updated to $10.50 after delivery selection
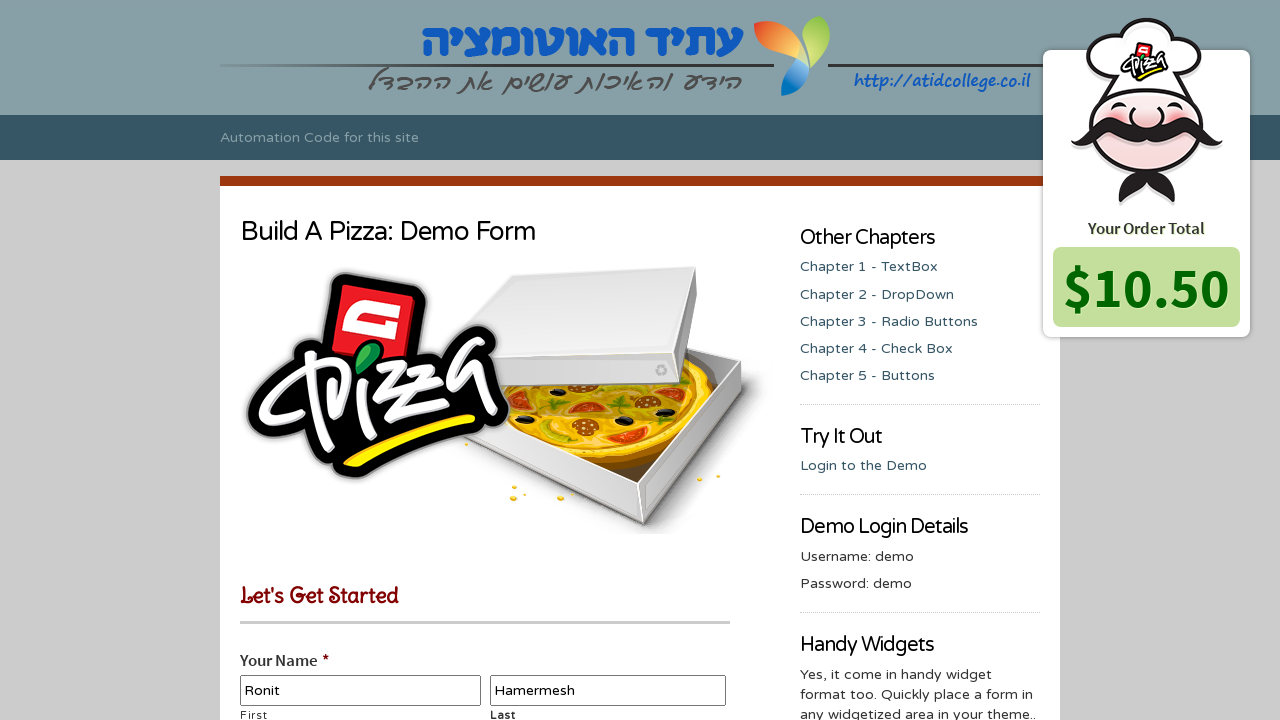

Located iframe element containing coupon
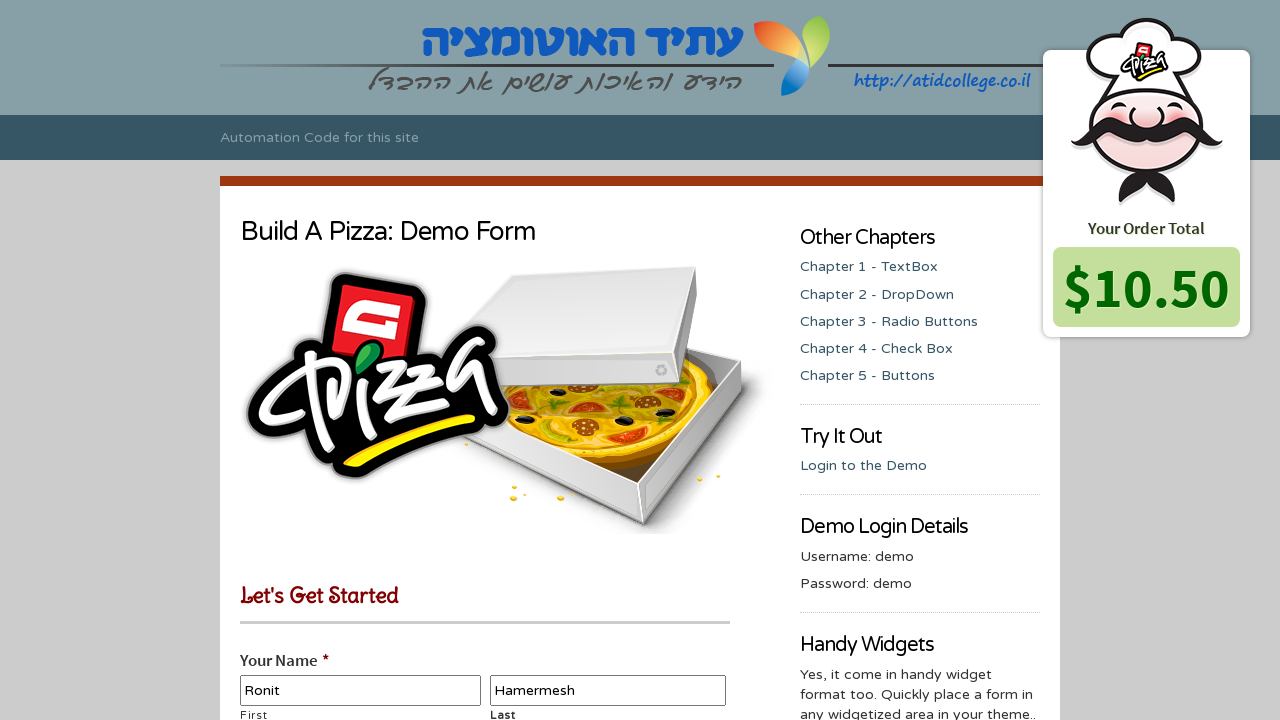

Retrieved coupon number from iframe
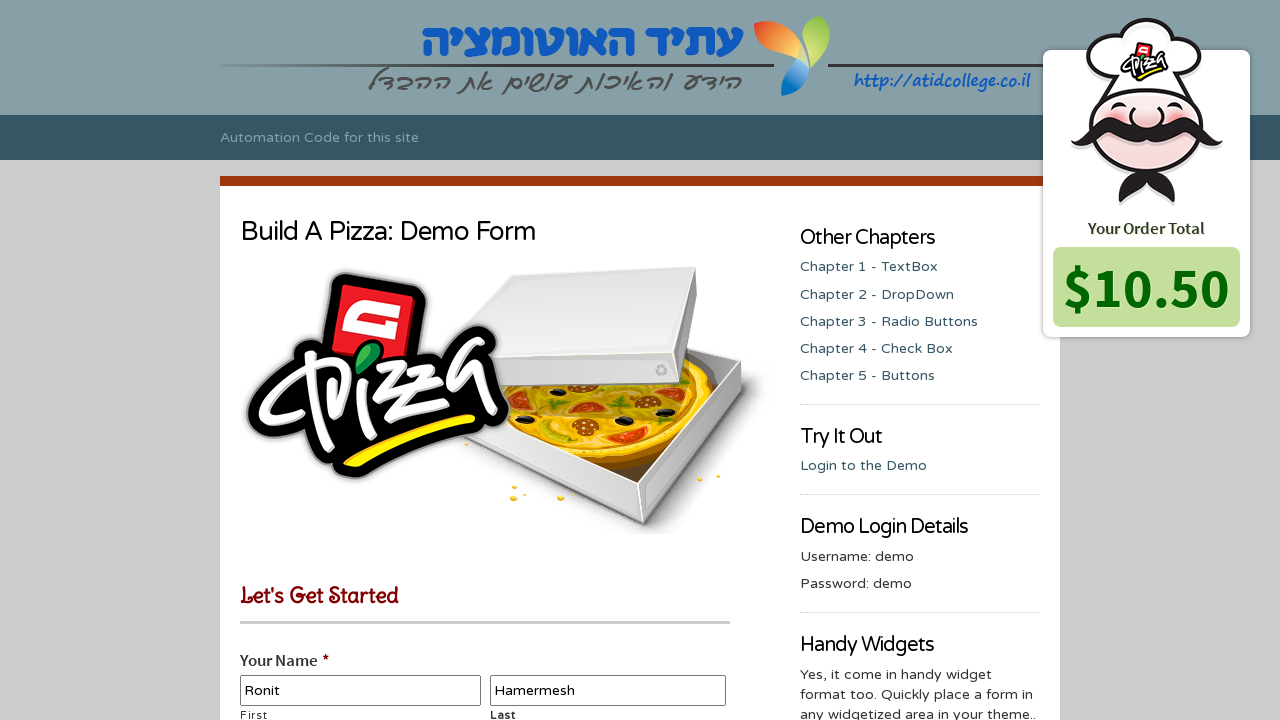

Entered coupon code '
		088-234
	' in form field on //*[@id='input_5_20']
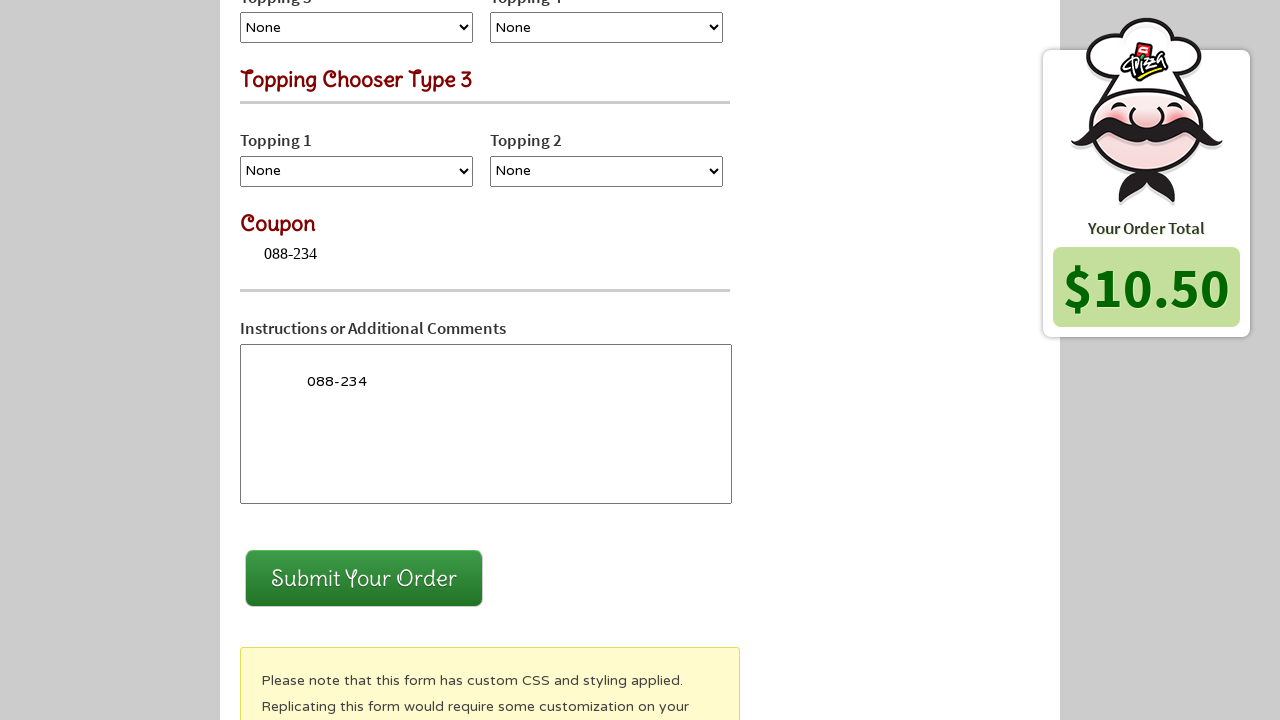

Clicked submit button to submit pizza order form at (364, 578) on #gform_submit_button_5
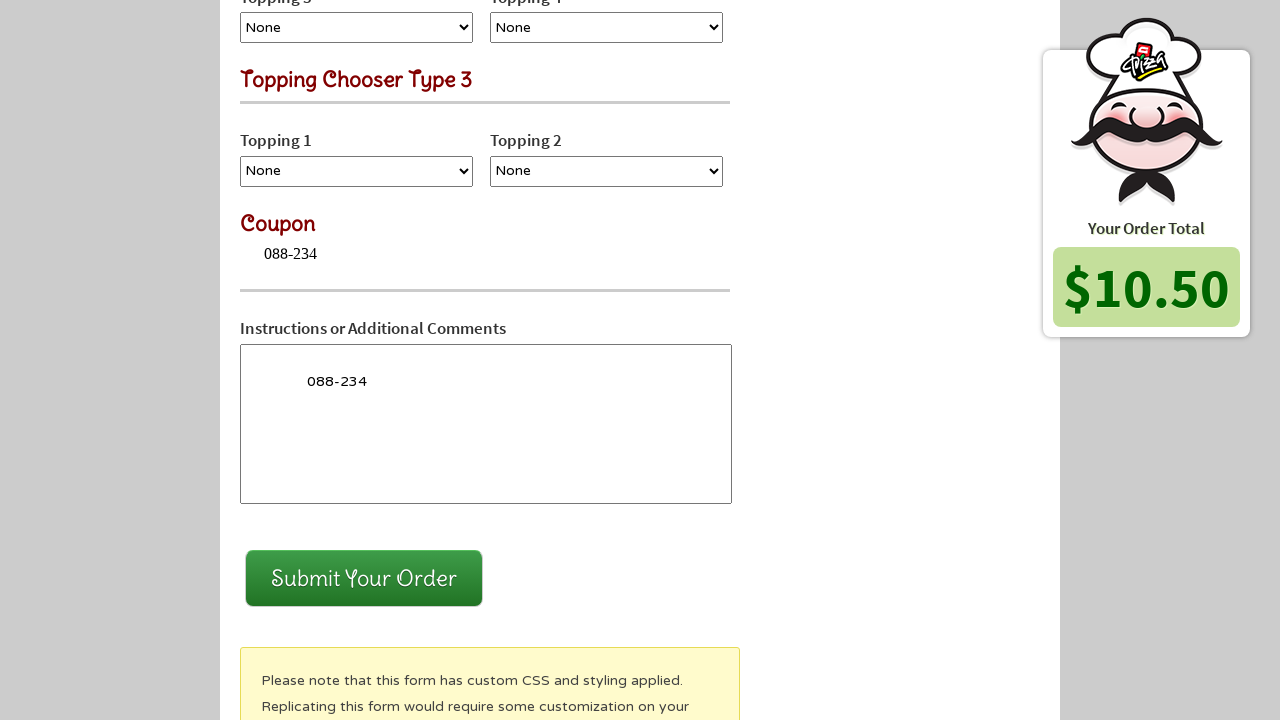

Set up alert dialog handler to accept confirmation
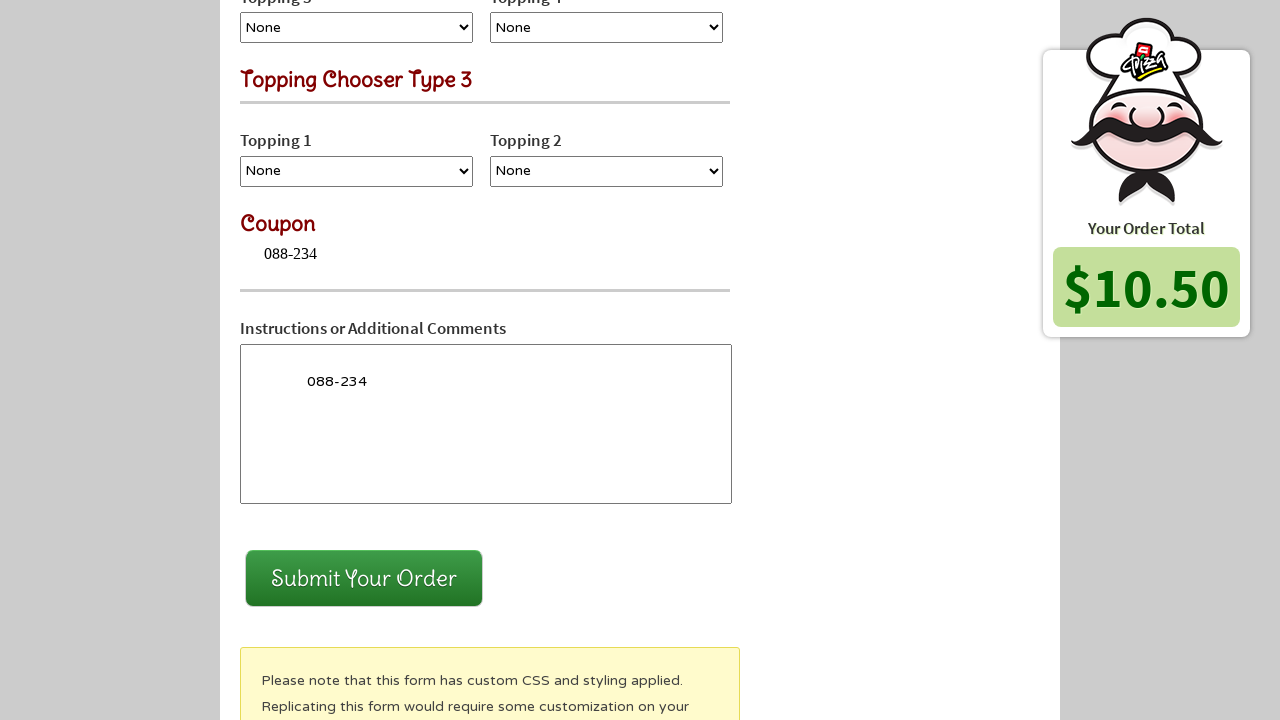

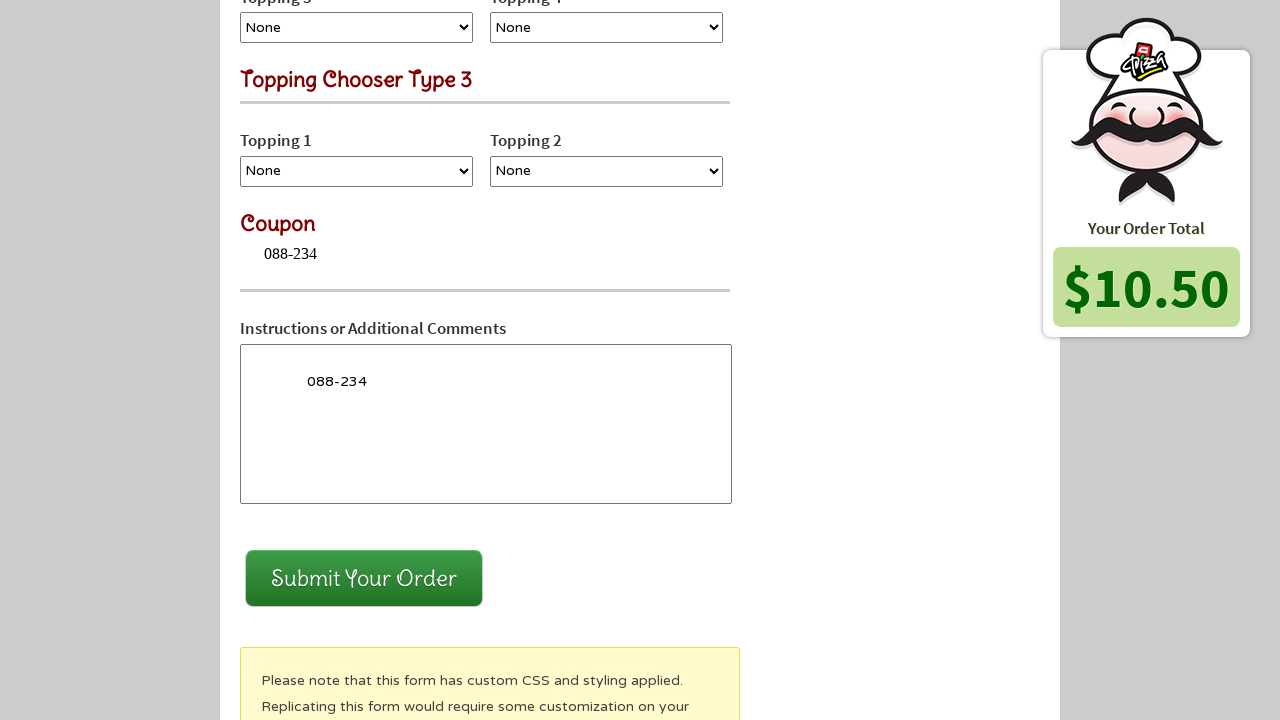